Tests browser window/tab handling by opening a new tab, switching to it, then returning to the main window

Starting URL: https://demoqa.com/browser-windows

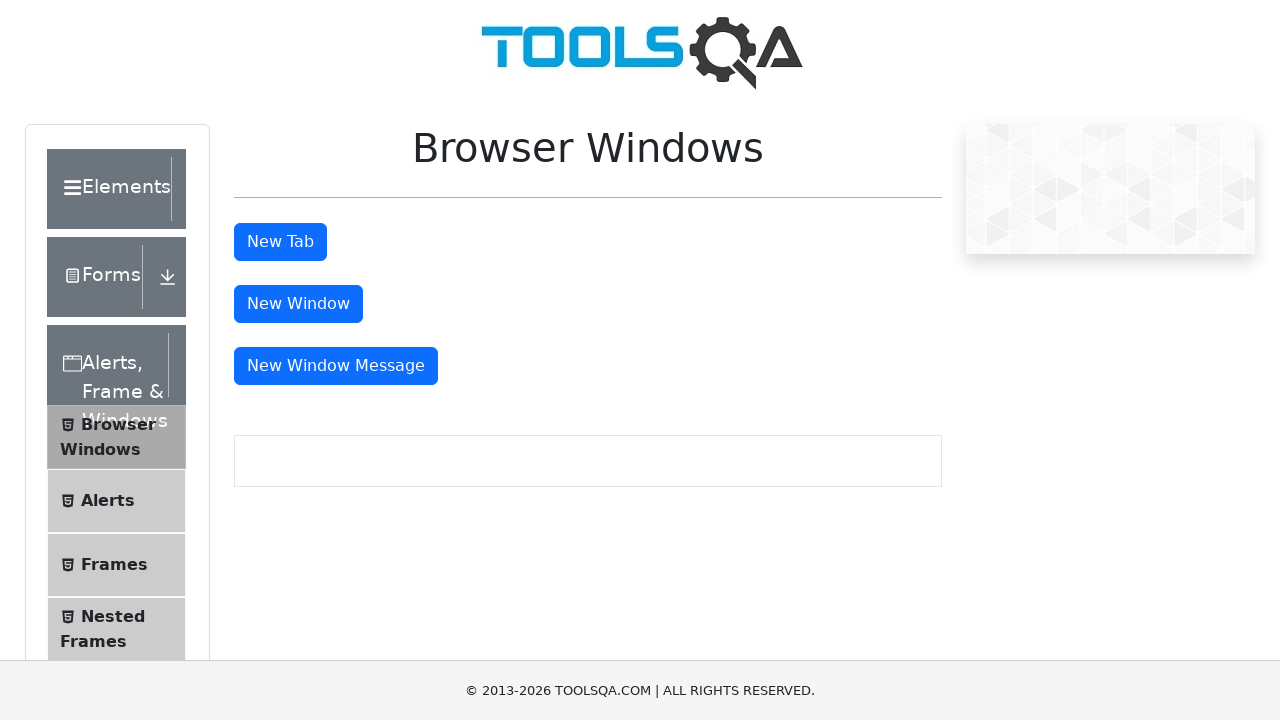

Clicked button to open new tab at (280, 242) on #tabButton
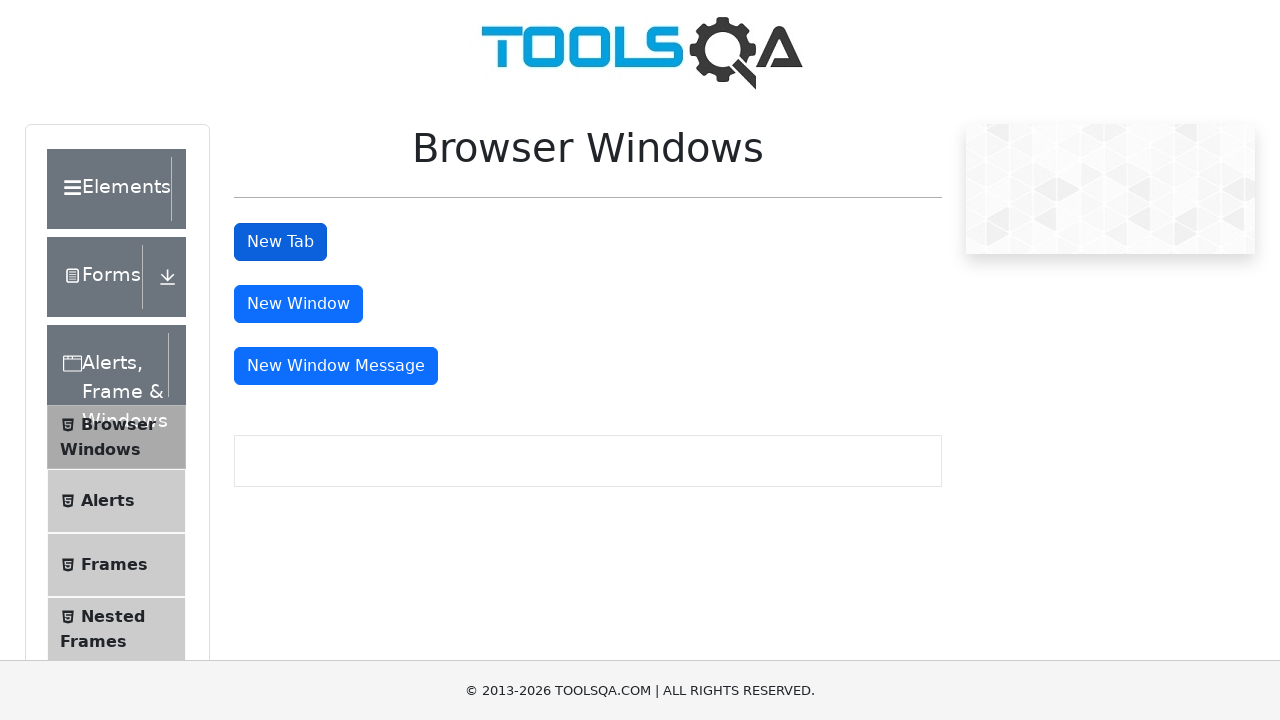

New tab opened and page object obtained at (280, 242) on #tabButton
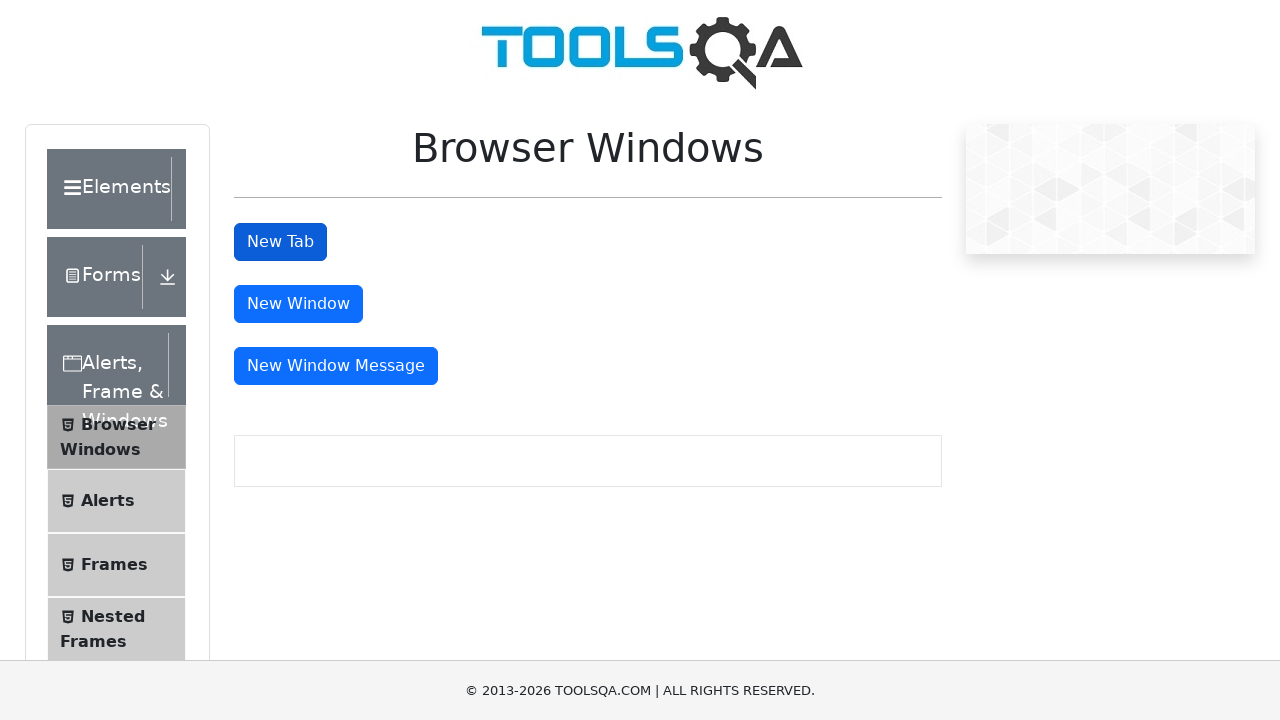

New page finished loading
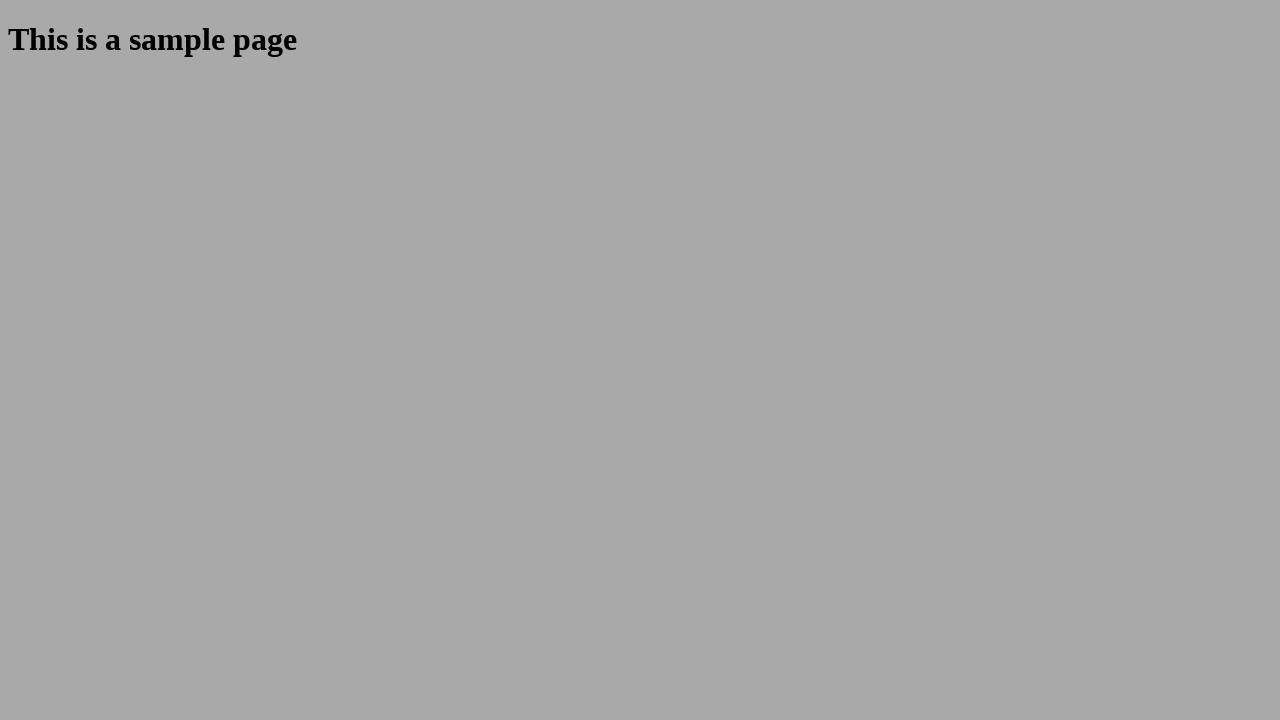

Retrieved new tab title
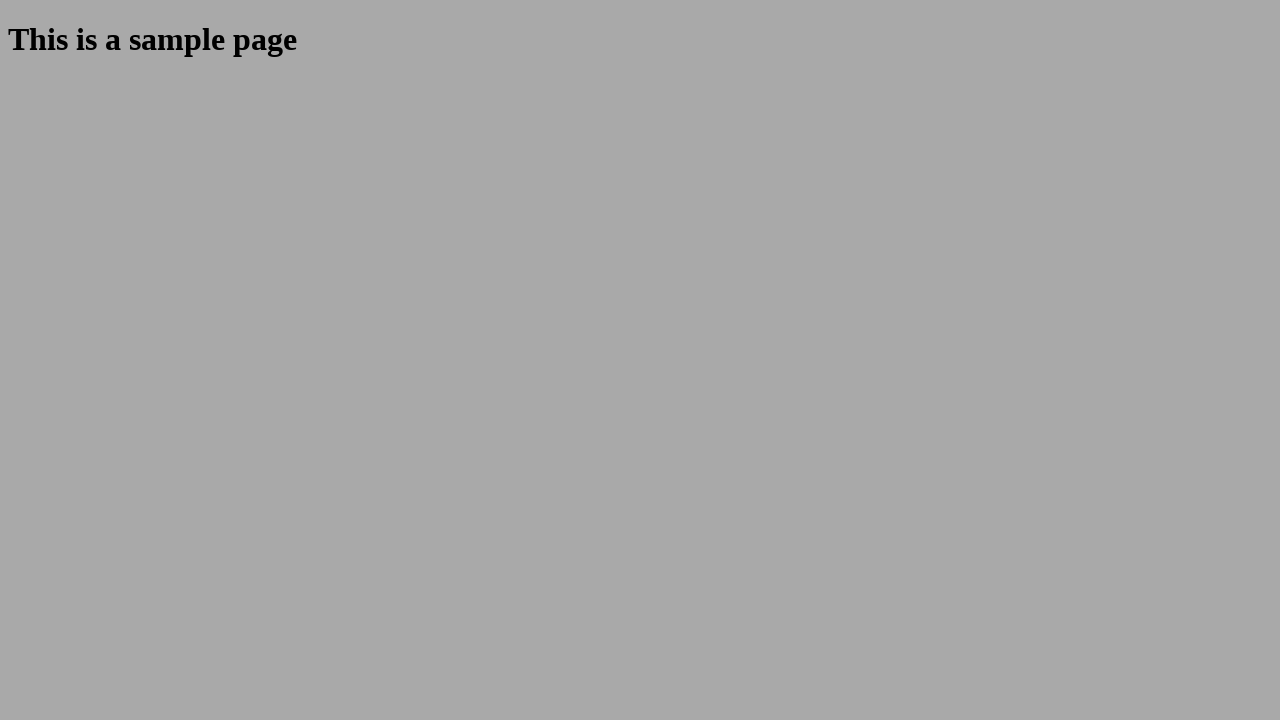

Closed new tab
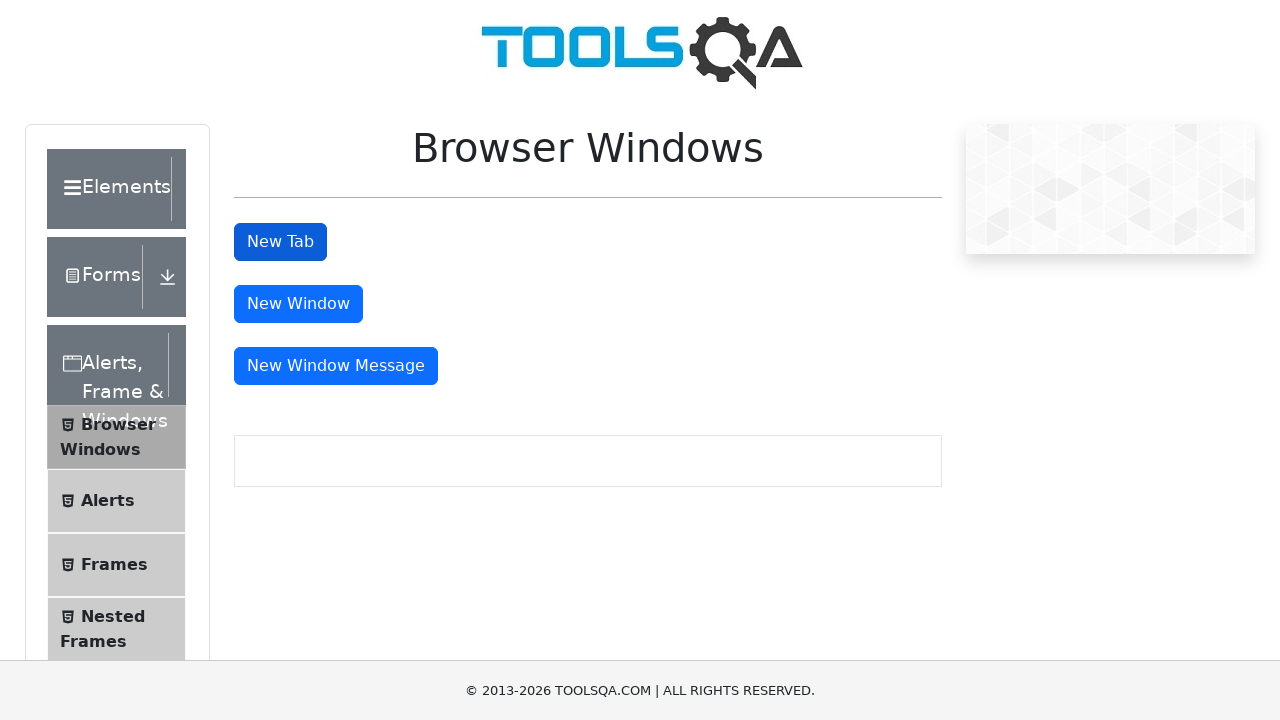

Retrieved main window title - returned to original tab
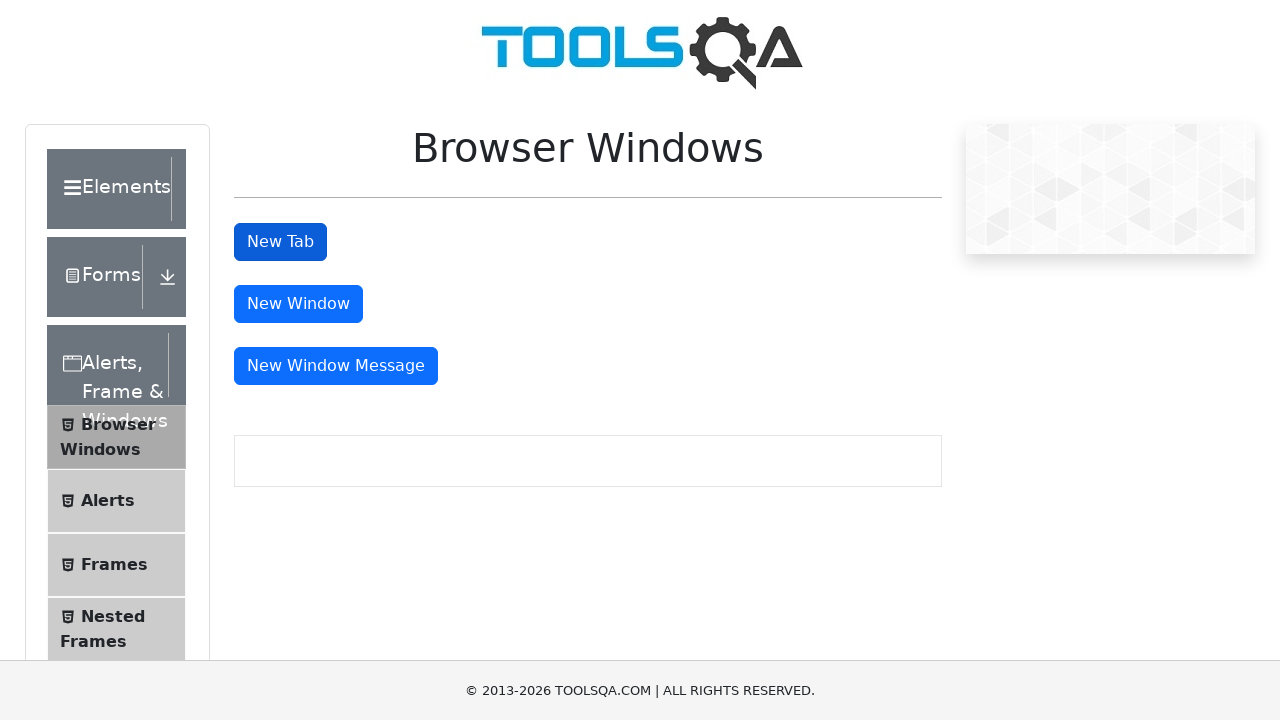

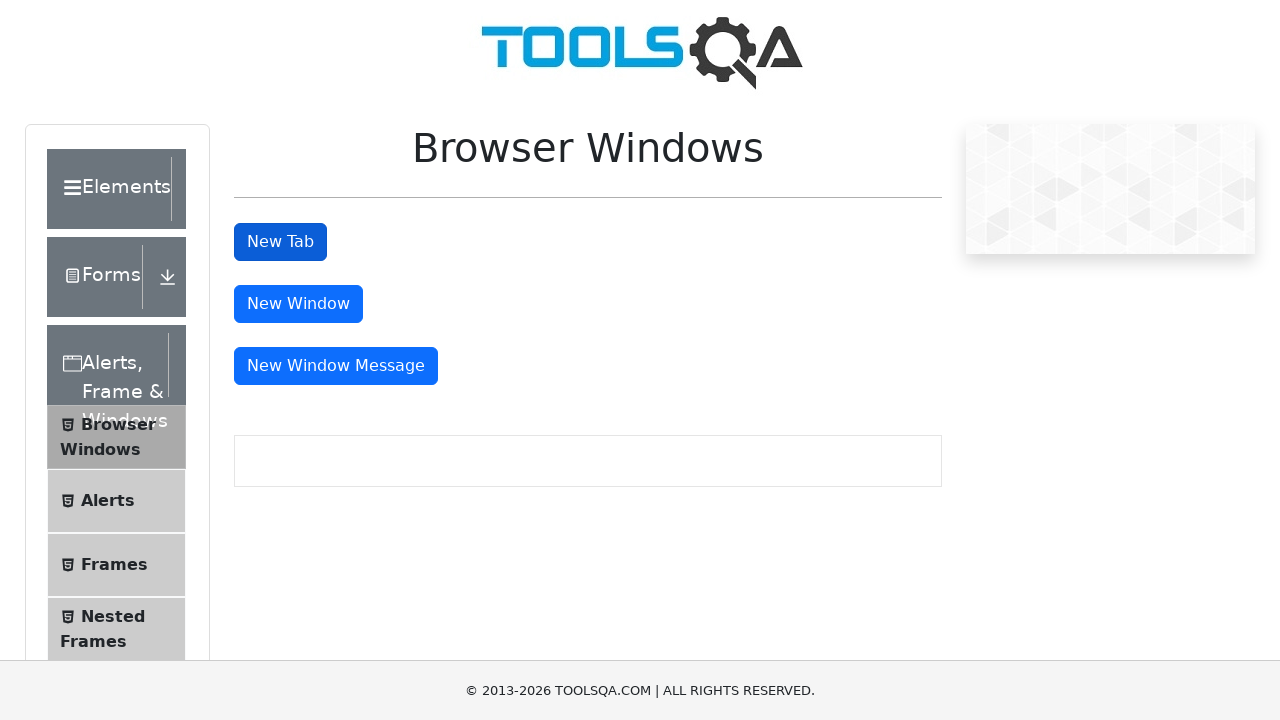